Tests handling of a simple JavaScript alert by clicking a button that triggers an alert and then accepting it

Starting URL: https://demoqa.com/alerts

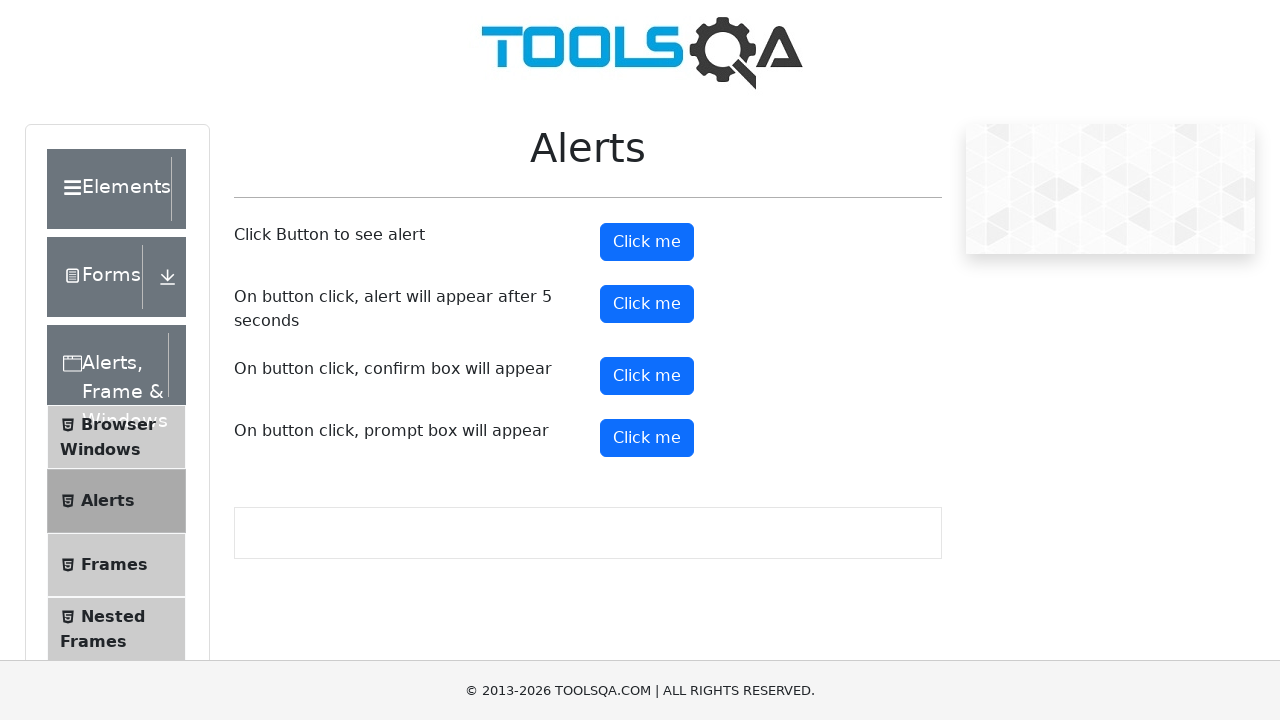

Navigated to alerts demo page
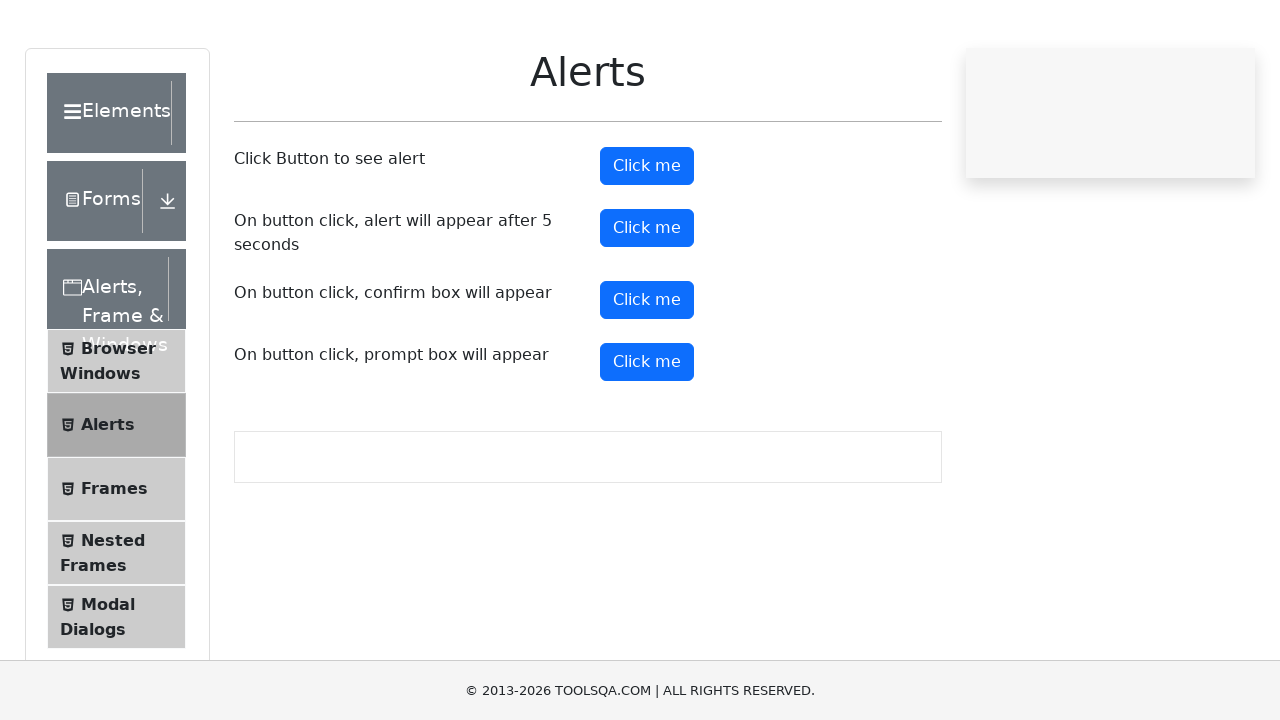

Clicked button to trigger simple alert at (647, 242) on #alertButton
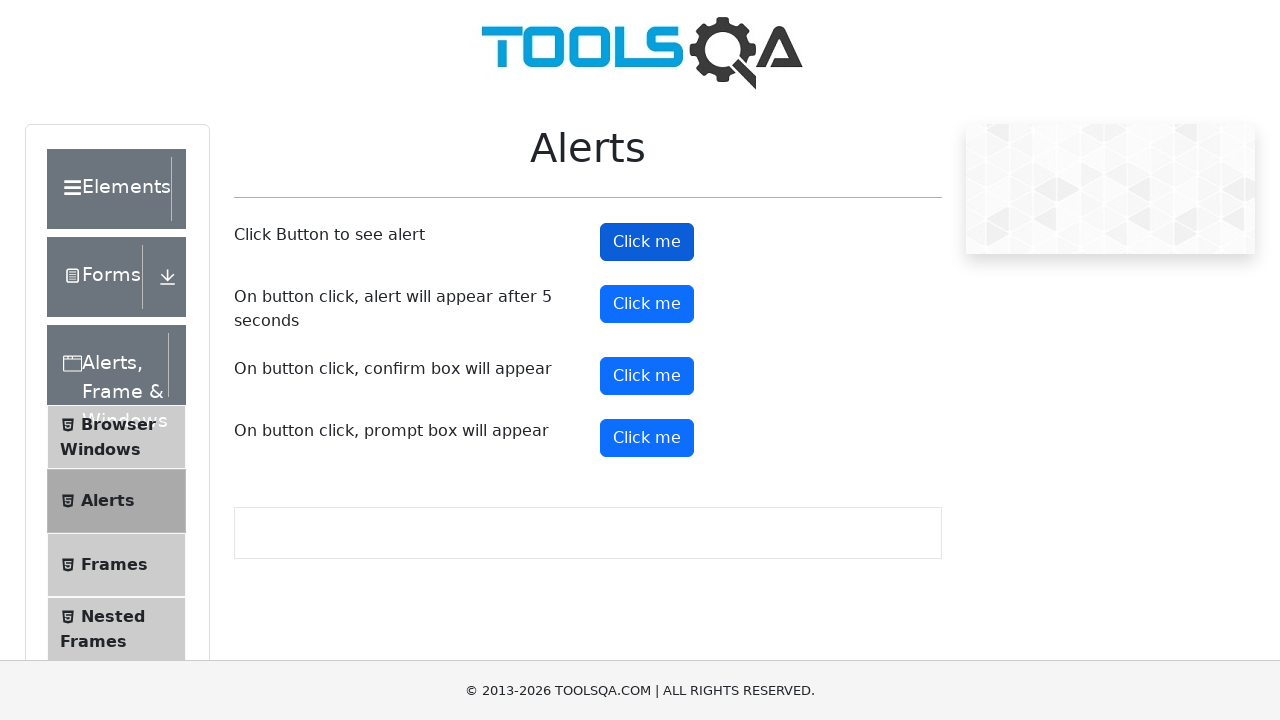

Set up dialog handler to accept alert
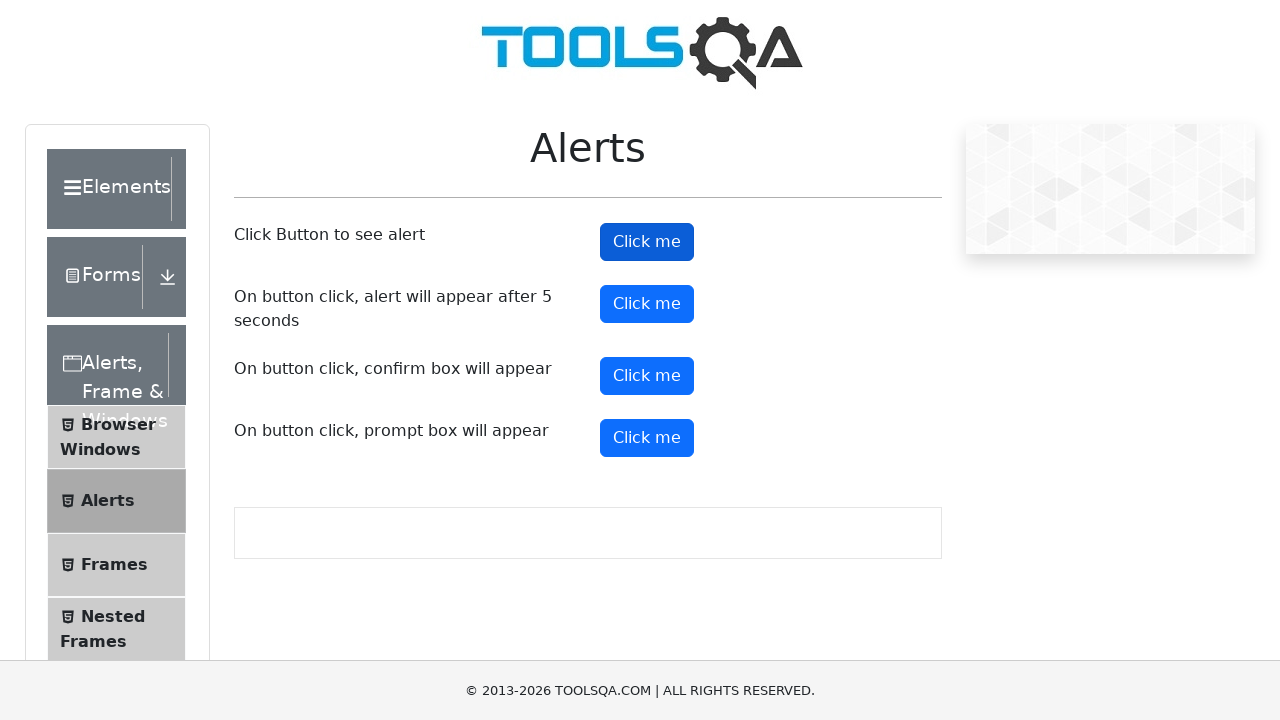

Waited for alert to be handled
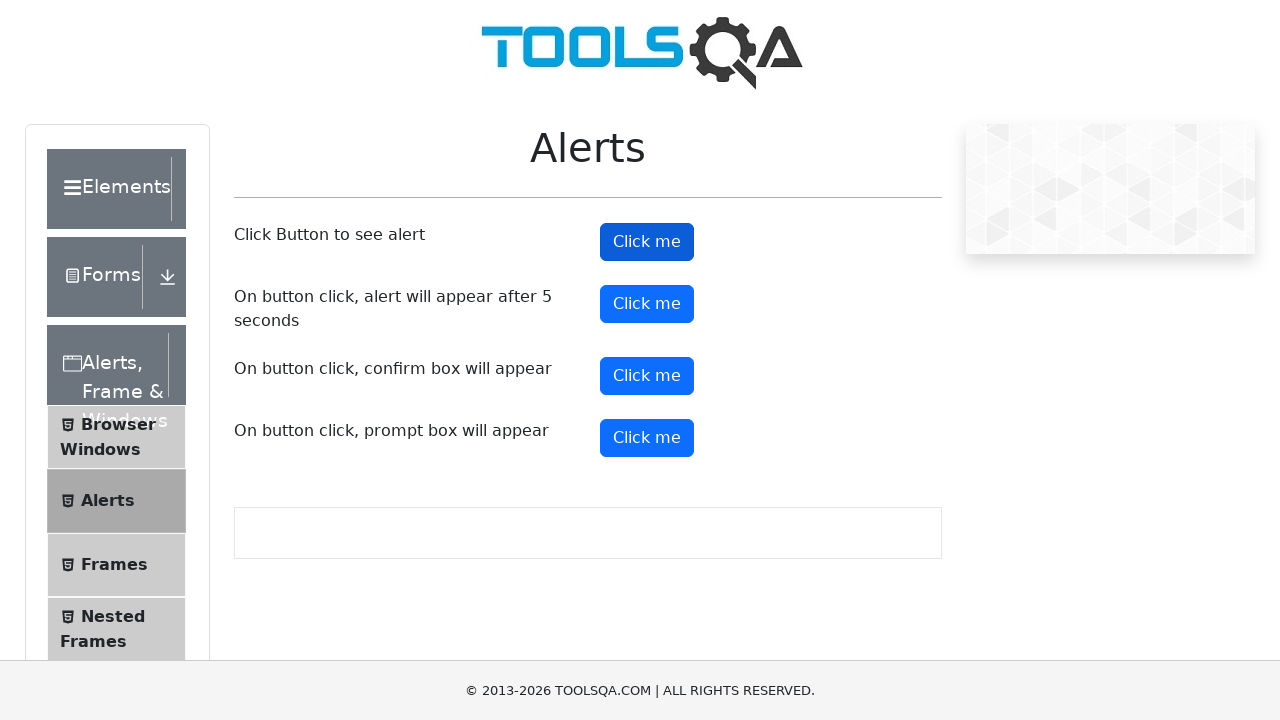

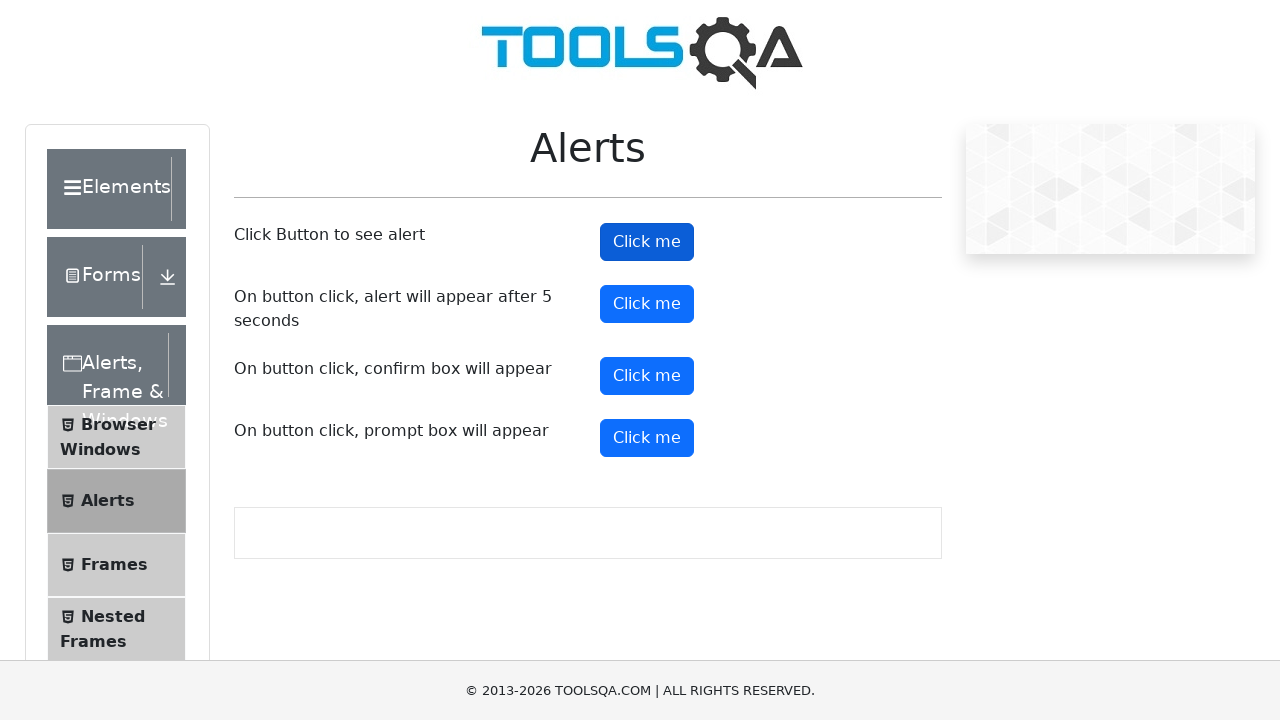